Tests registration form validation when phone number has invalid length (less than 10 digits)

Starting URL: https://alada.vn/tai-khoan/dang-ky.html

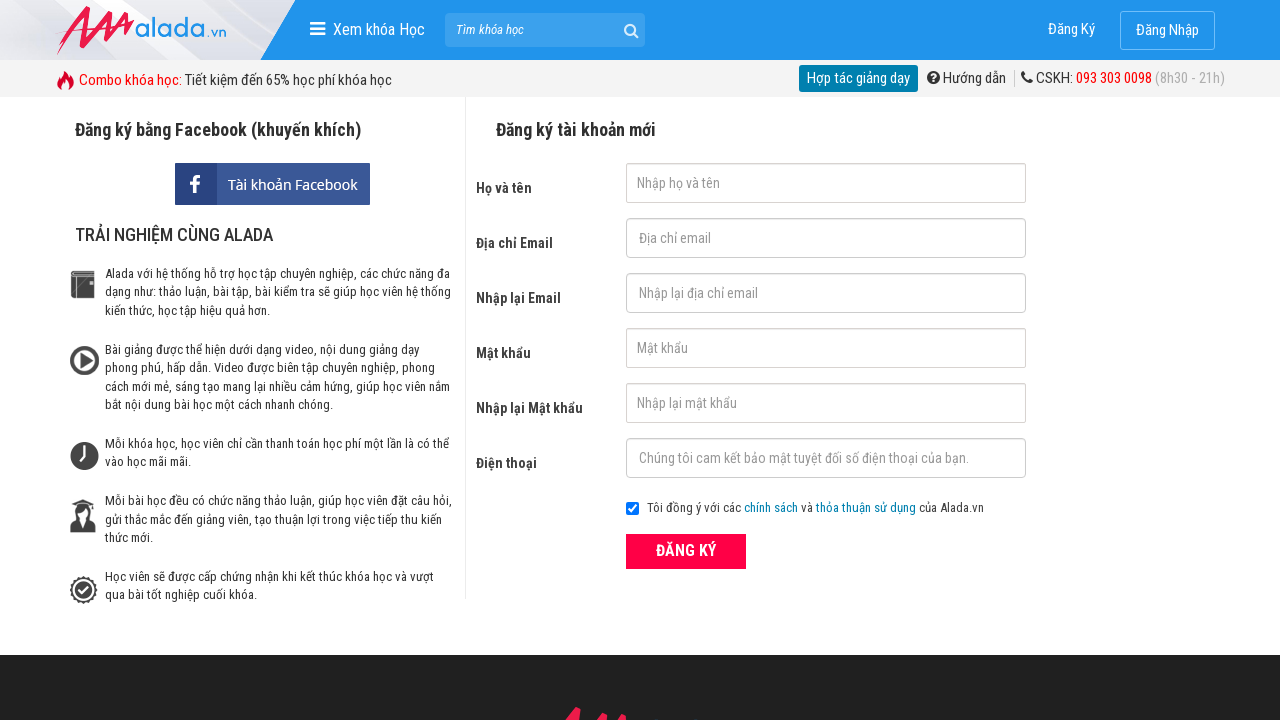

Filled first name field with 'thuc trung' on #txtFirstname
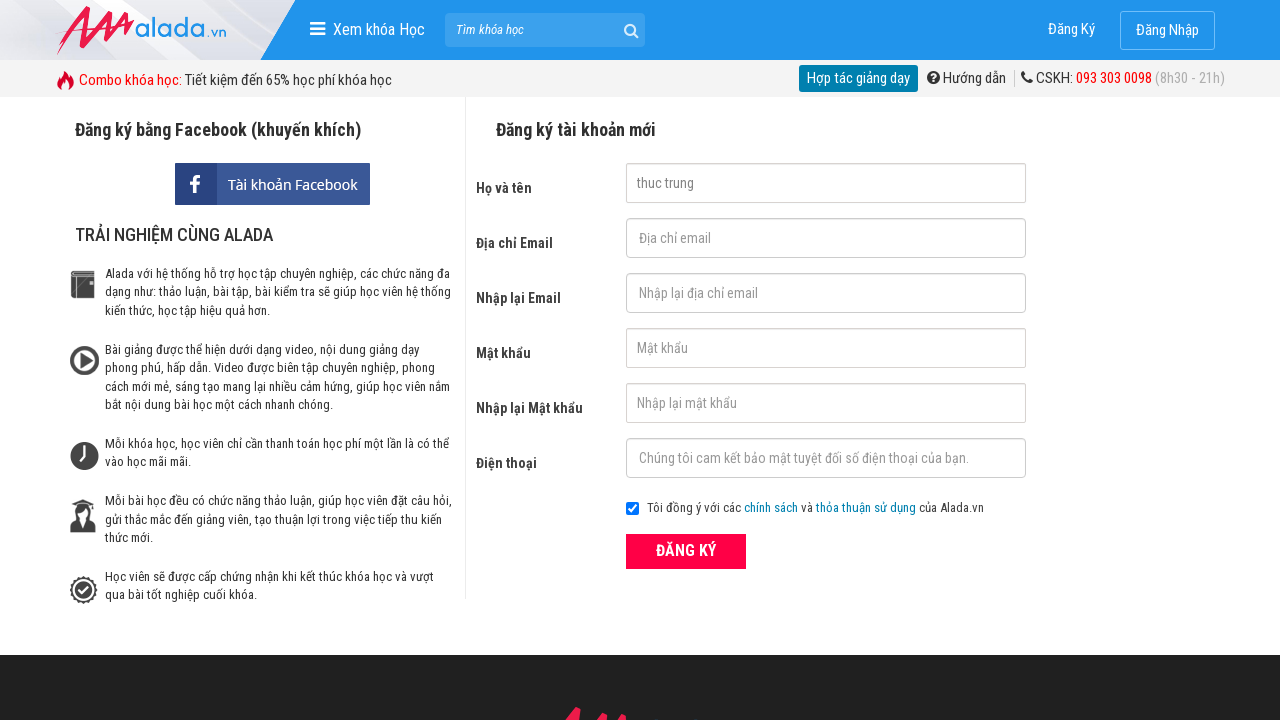

Filled email field with 'thuctrungtrinh0106@gmail.com' on #txtEmail
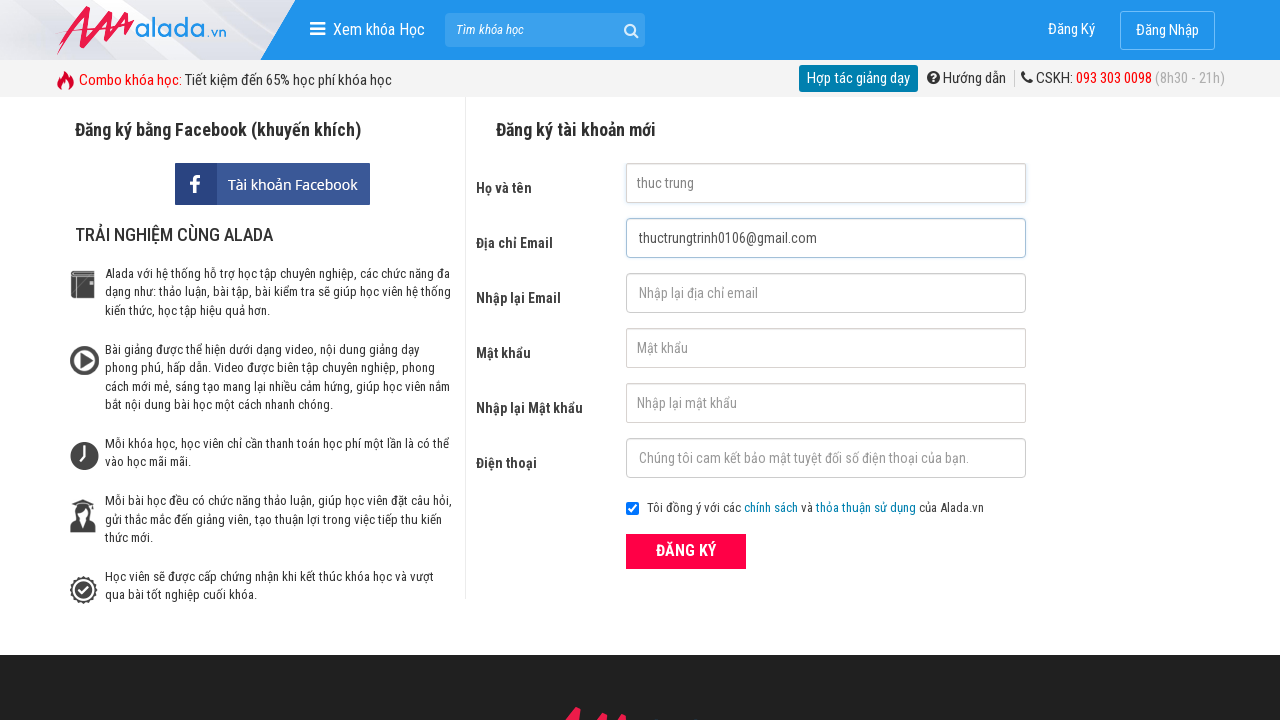

Filled confirm email field with 'thuctrungtrinh0106@gmail.com' on #txtCEmail
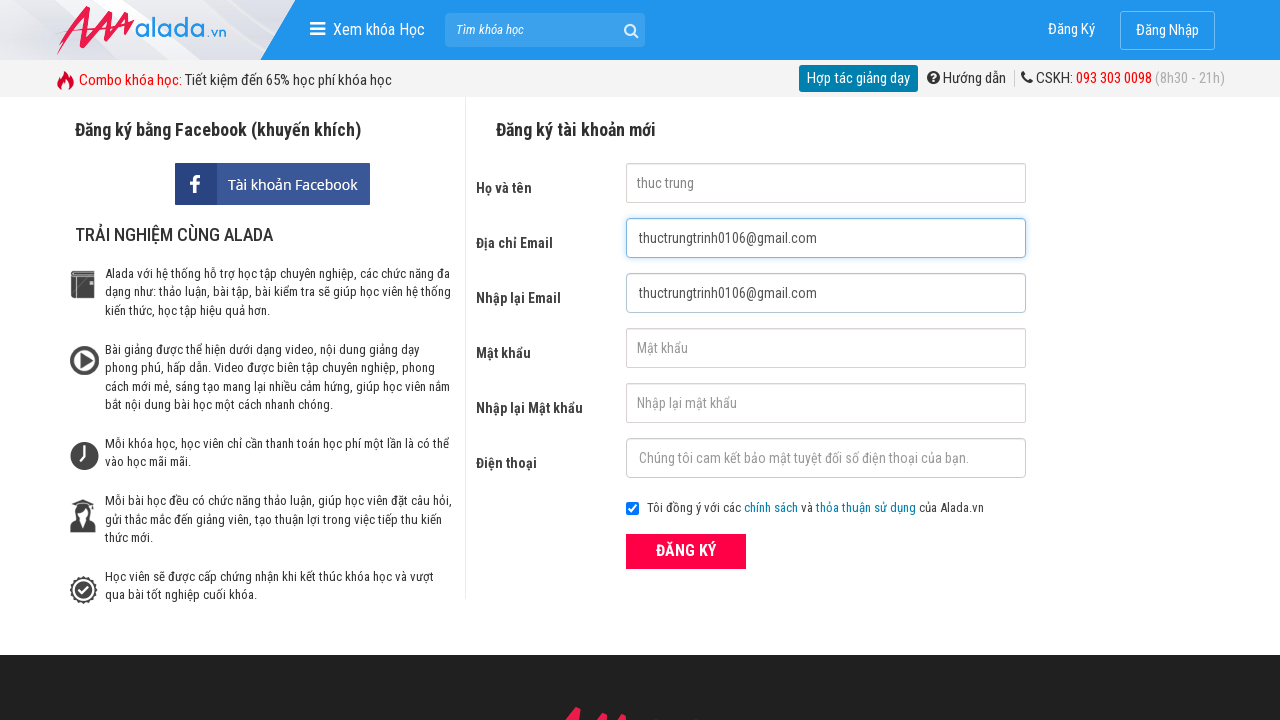

Filled password field with '123456' on #txtPassword
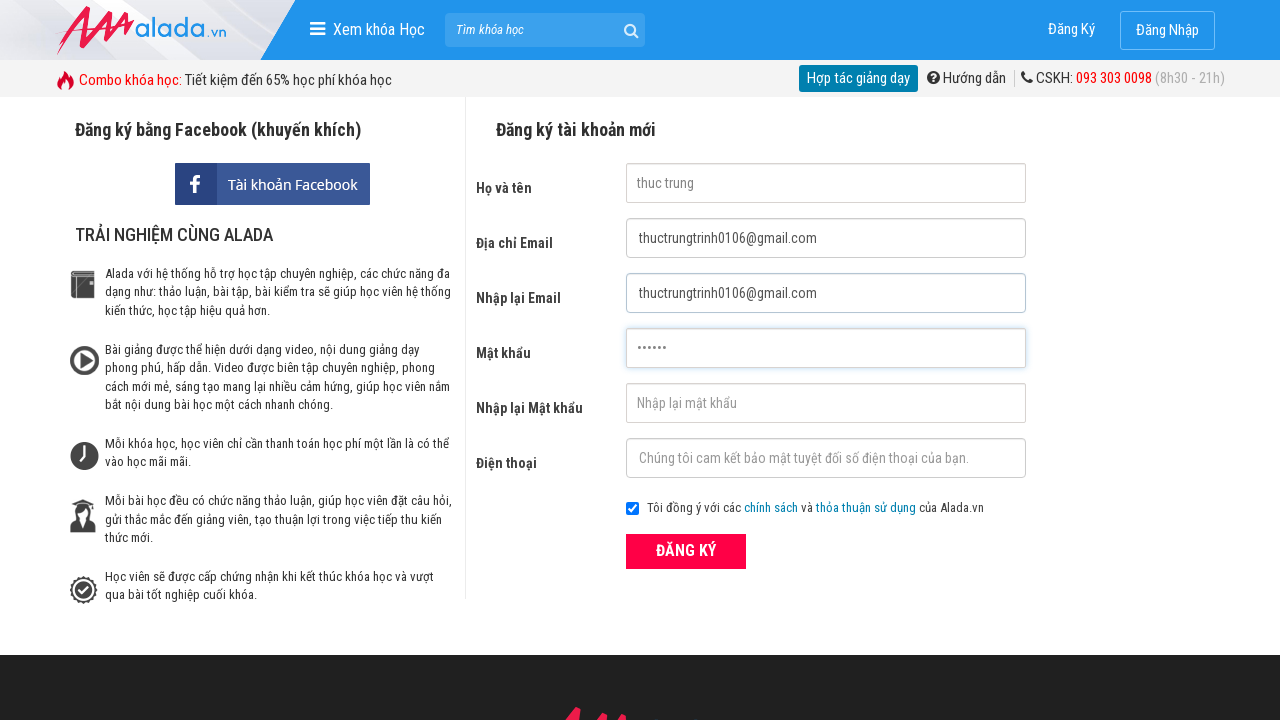

Filled confirm password field with '123456' on #txtCPassword
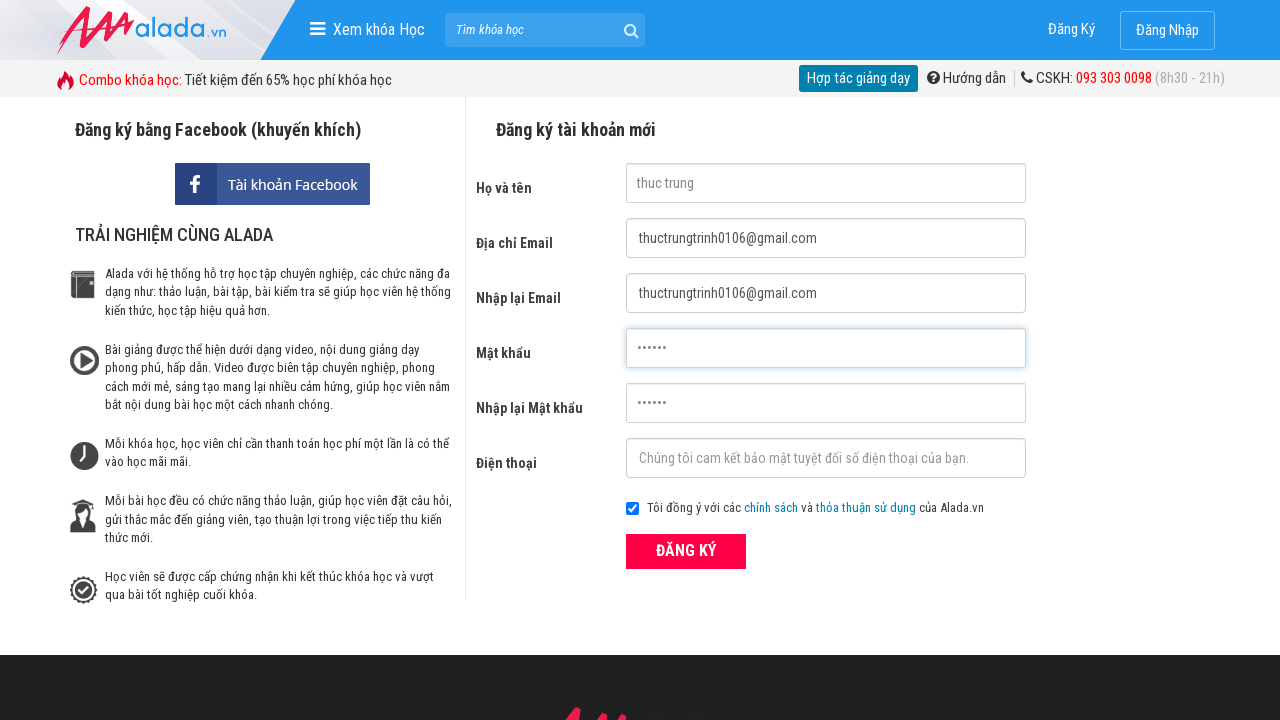

Filled phone field with invalid number '0123456' (less than 10 digits) on #txtPhone
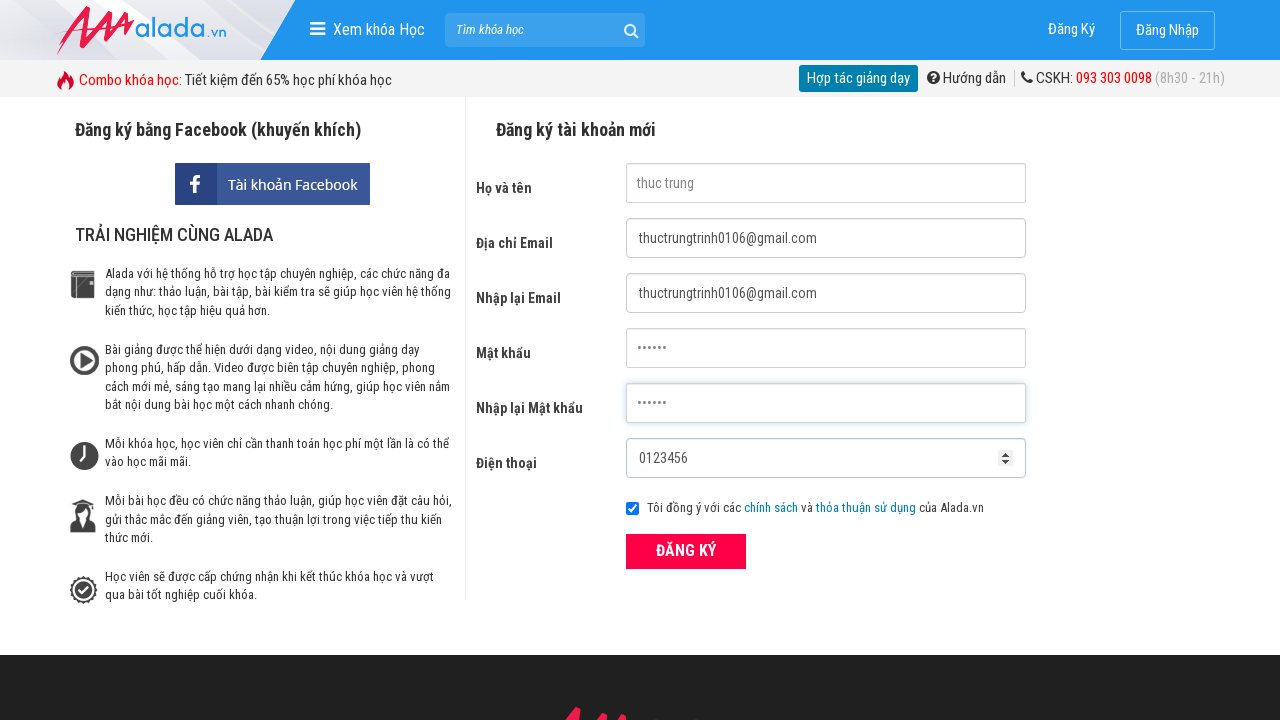

Clicked ĐĂNG KÝ (Register) button at (686, 551) on xpath=//form[@id='frmLogin']//button[text()='ĐĂNG KÝ']
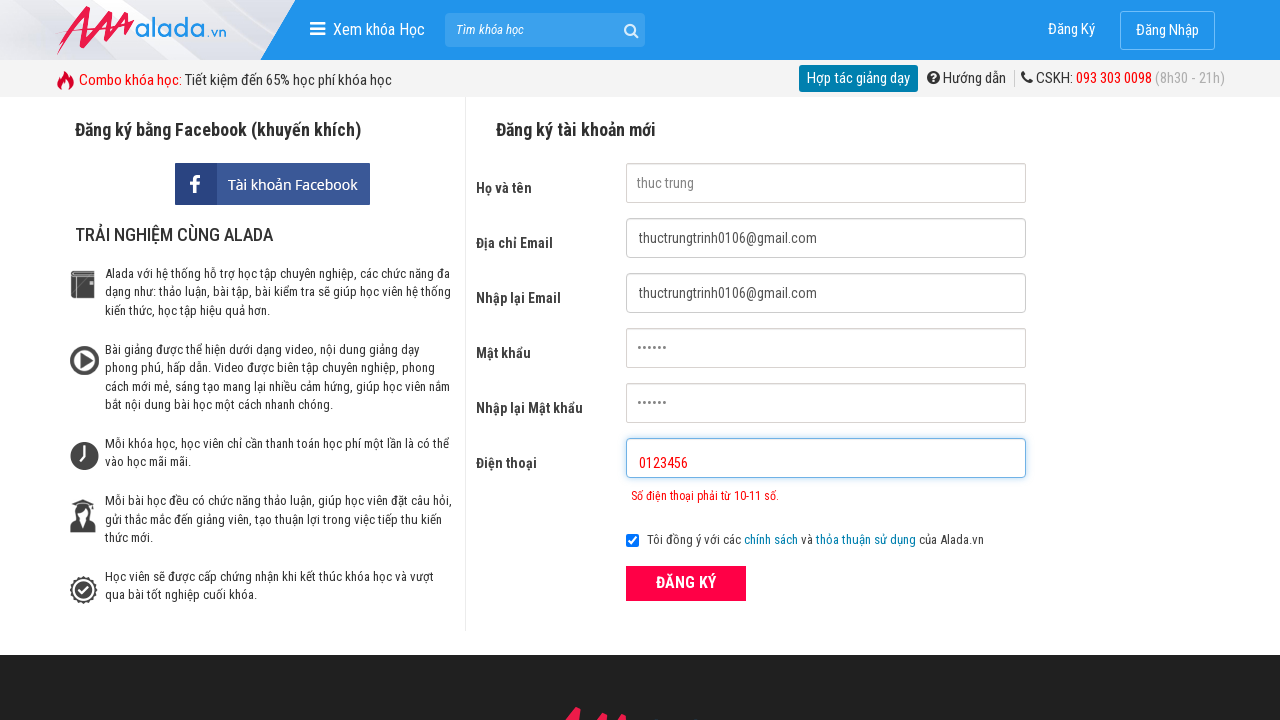

Phone validation error message appeared
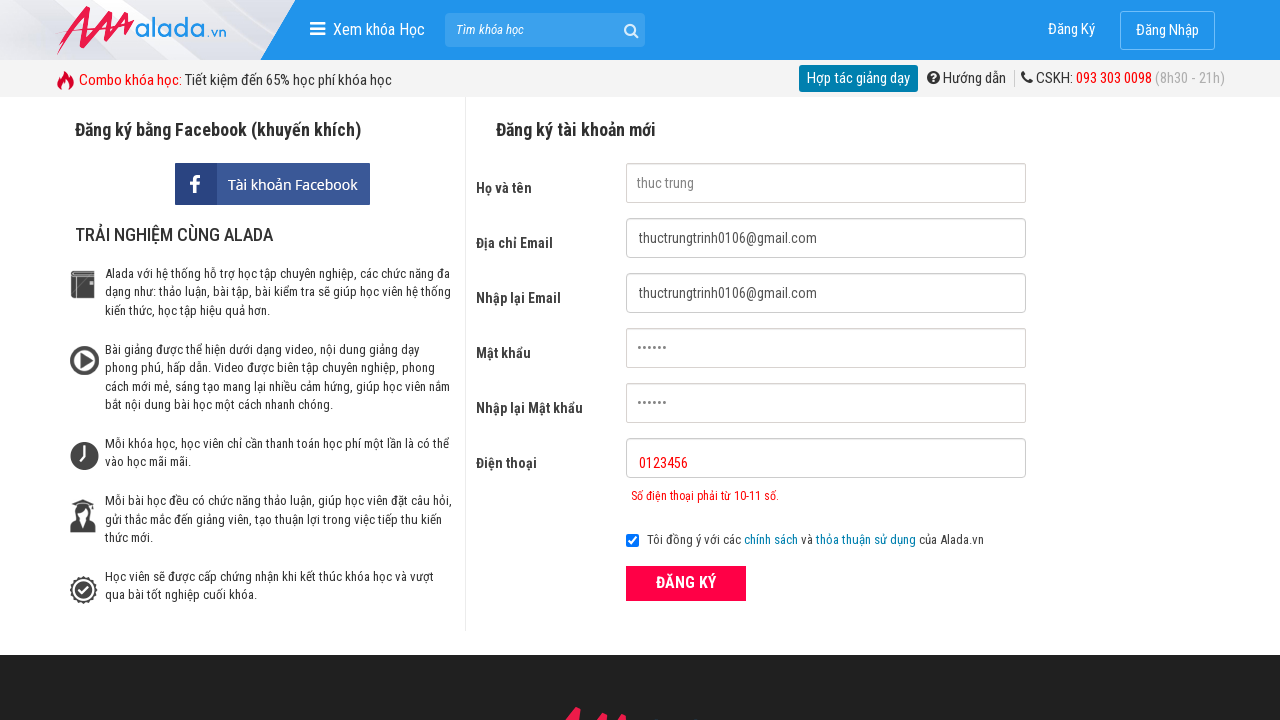

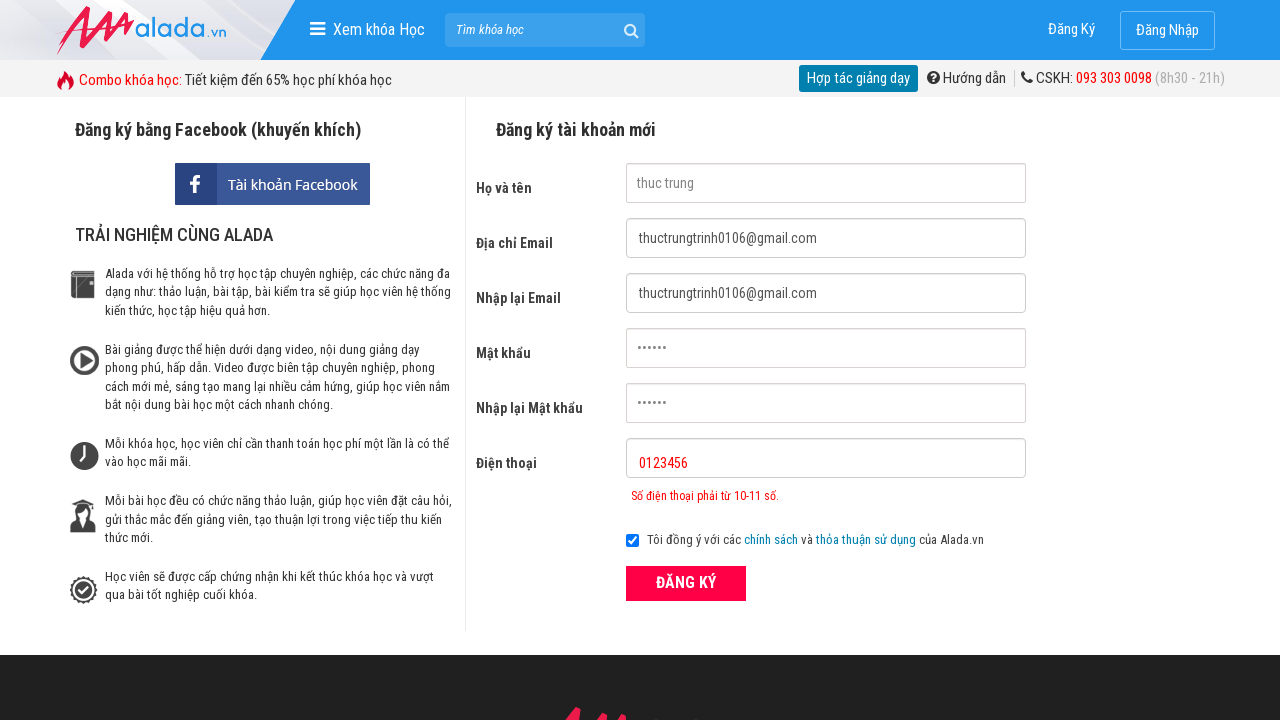